Tests JavaScript prompt dialog by navigating to the JavaScript Alerts page, clicking the prompt button, entering text into the prompt, and accepting it.

Starting URL: https://the-internet.herokuapp.com/

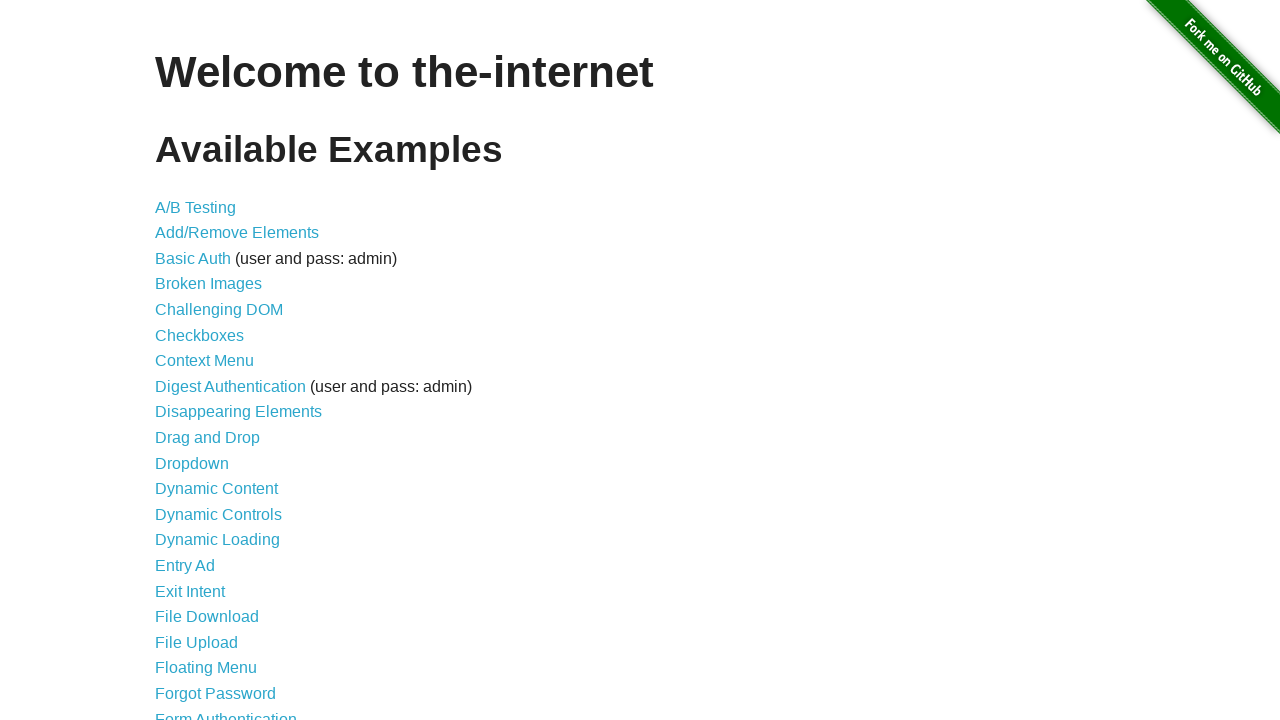

Clicked on JavaScript Alerts link at (214, 361) on xpath=//*[text()='JavaScript Alerts']
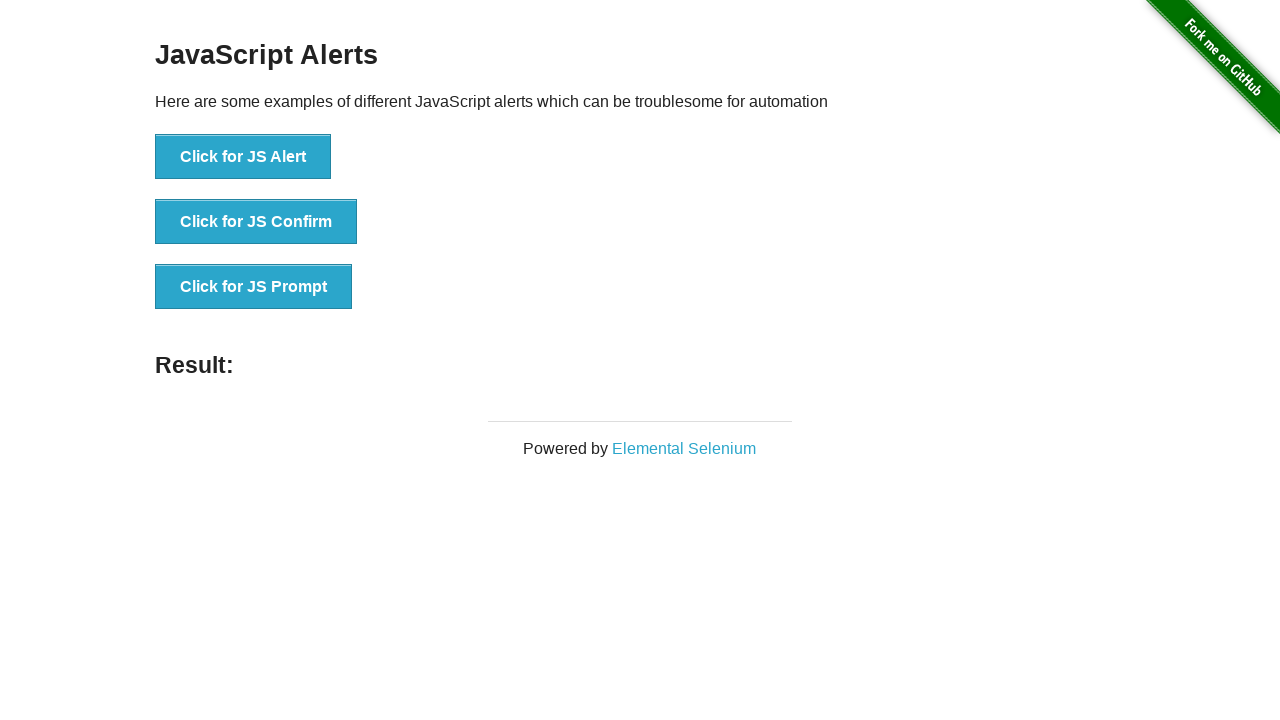

Waited for prompt button to load
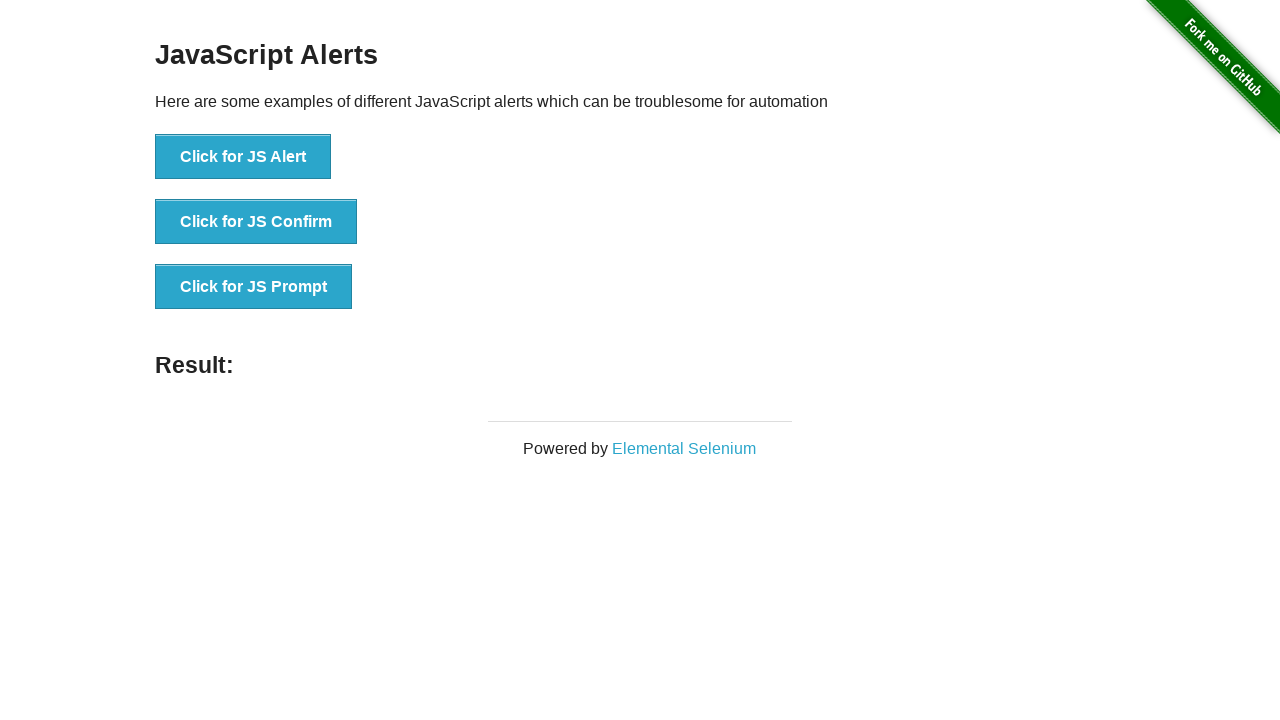

Set up dialog handler to accept prompt with text 'Hello, Playwright'
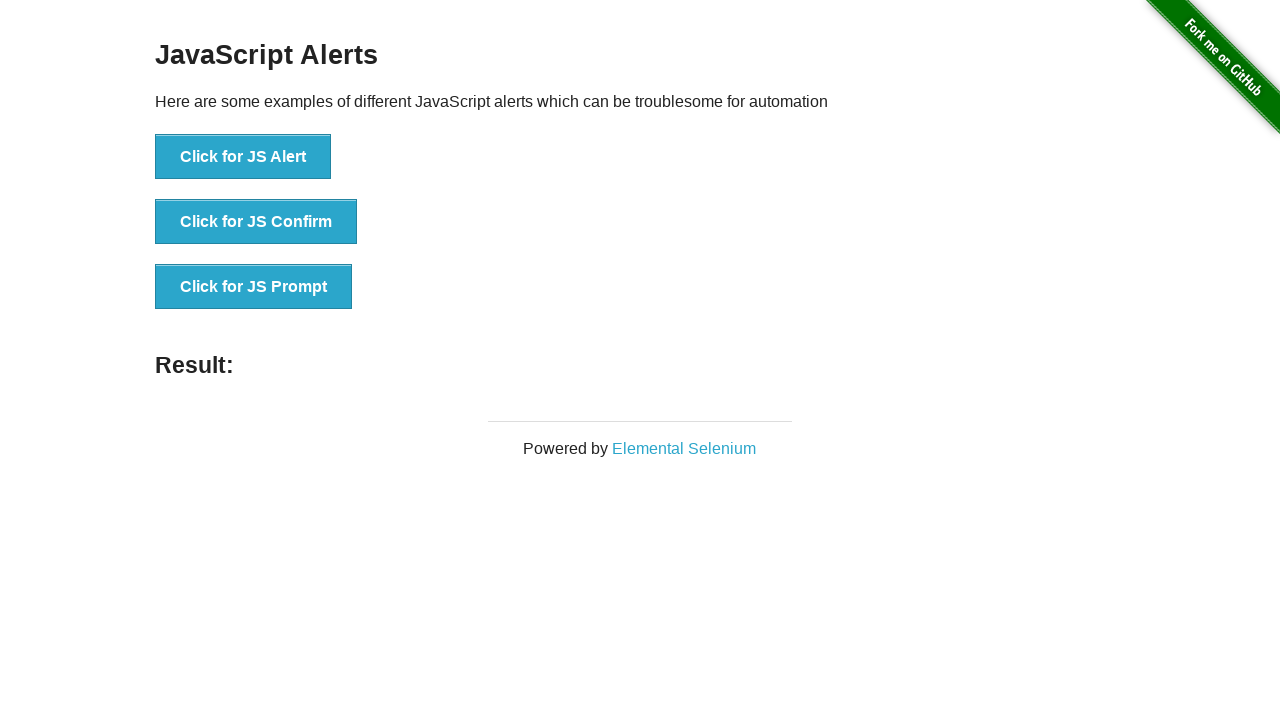

Clicked the prompt button (third button) at (254, 287) on (//button)[3]
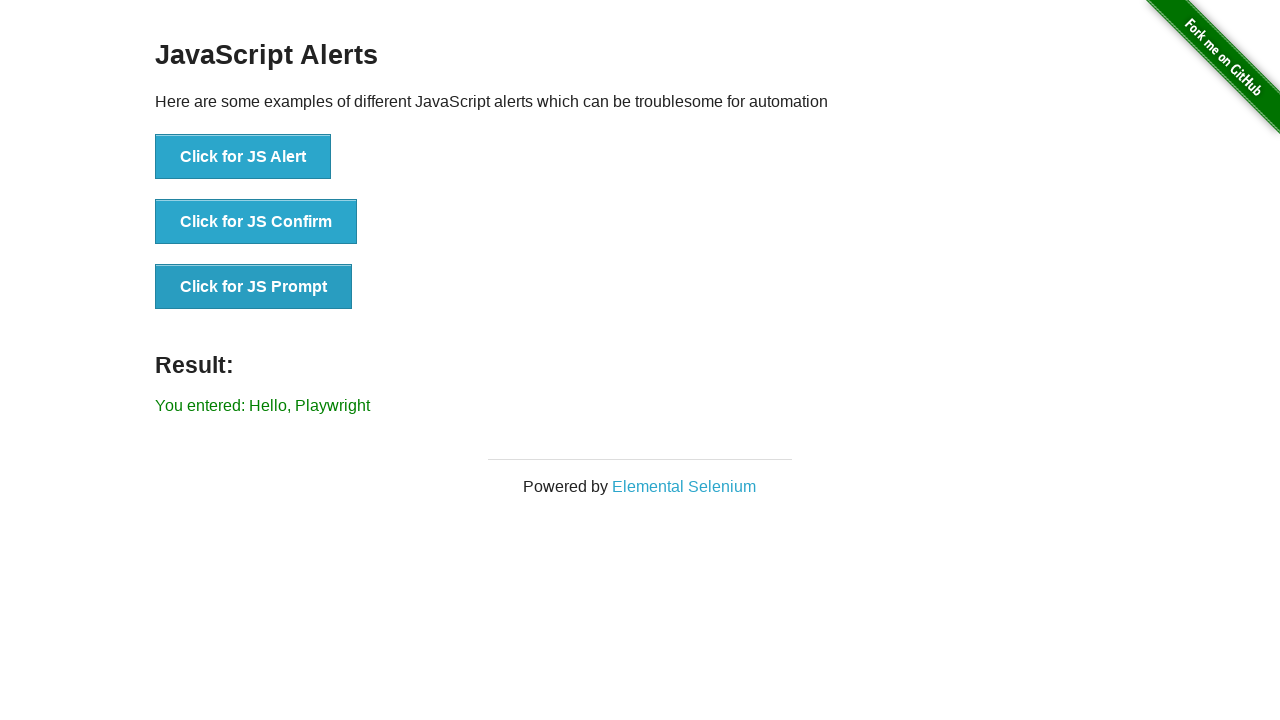

Waited for result element to appear after accepting prompt
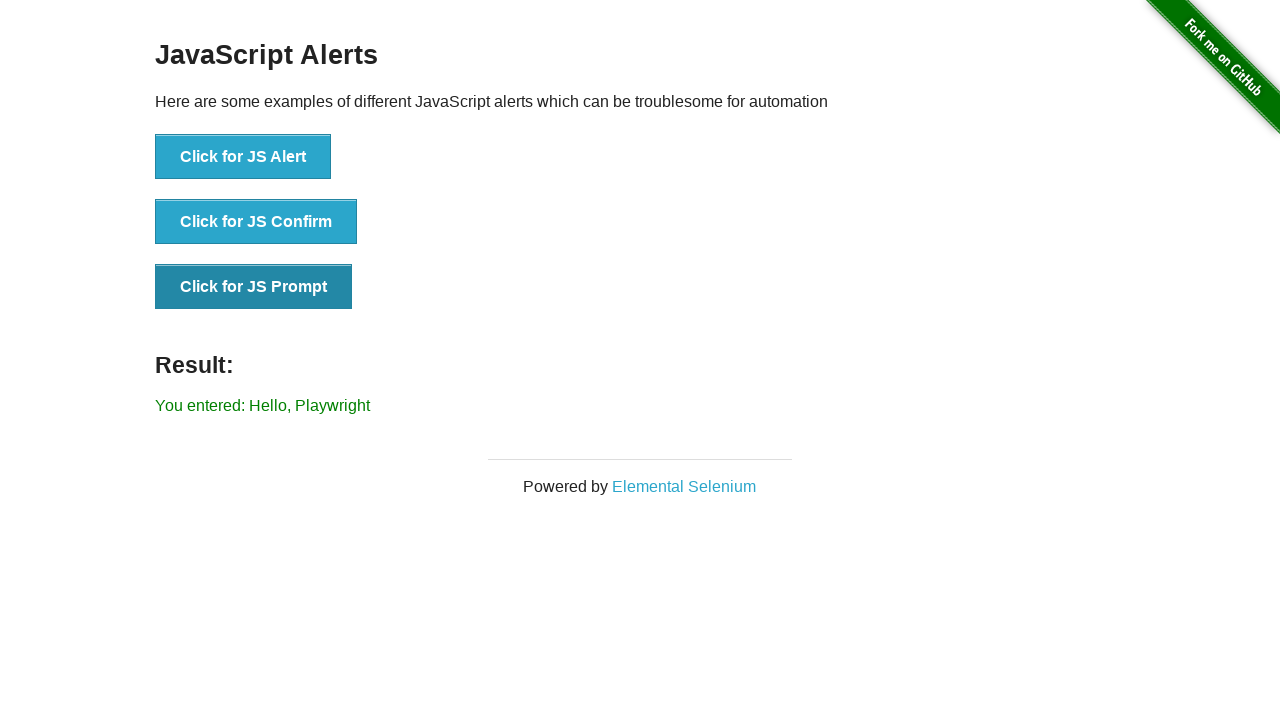

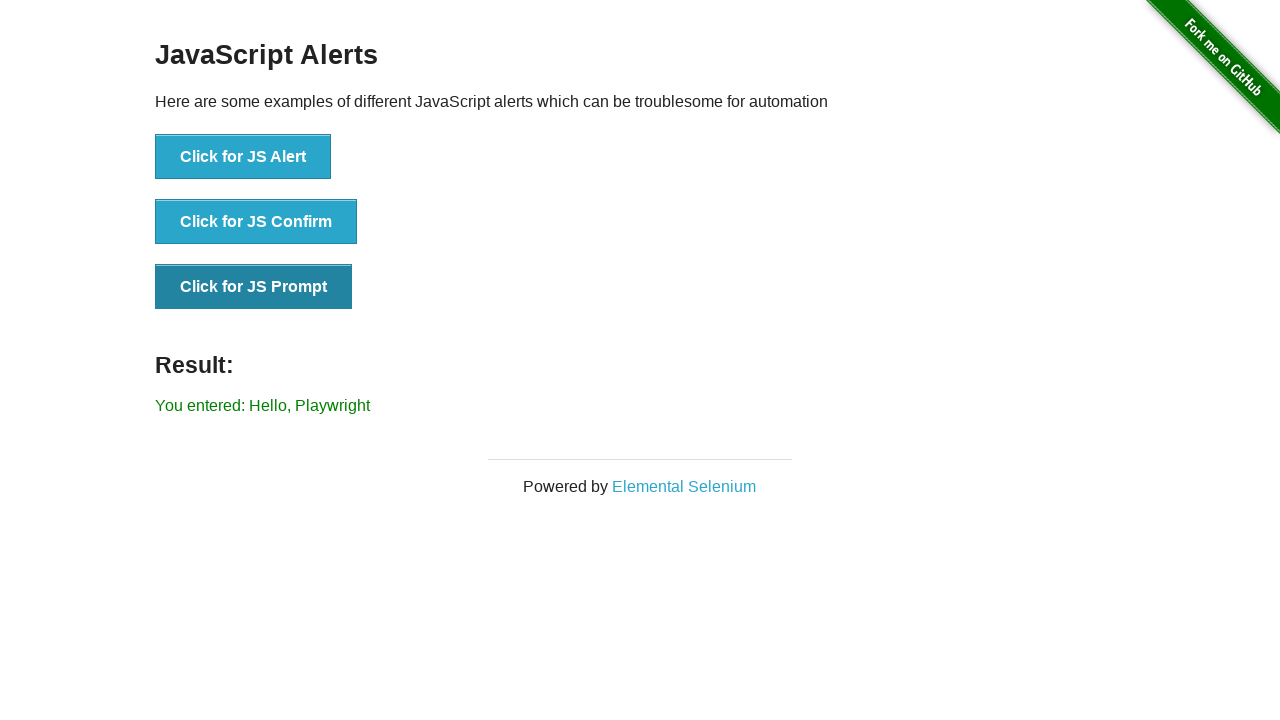